Tests the e-commerce shopping flow by navigating to the shop page, adding a product to the cart, and then viewing the cart contents.

Starting URL: https://practice.automationtesting.in/

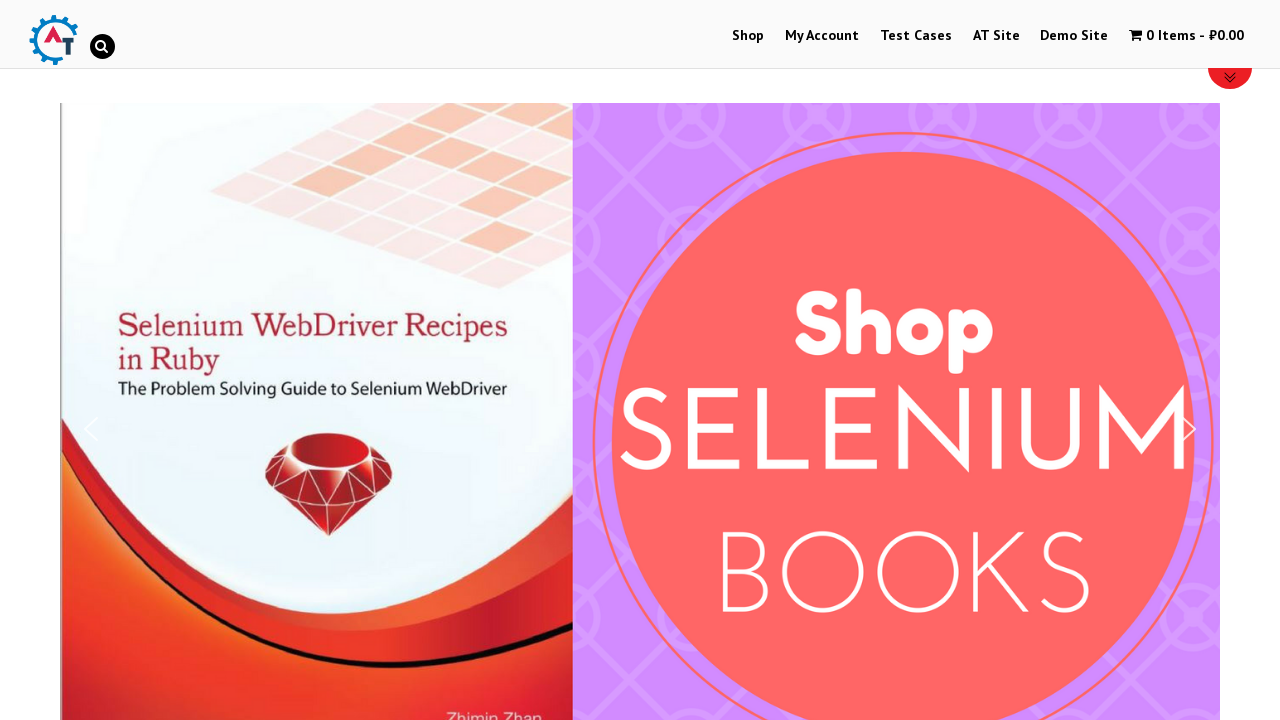

Scrolled down the page by 300 pixels
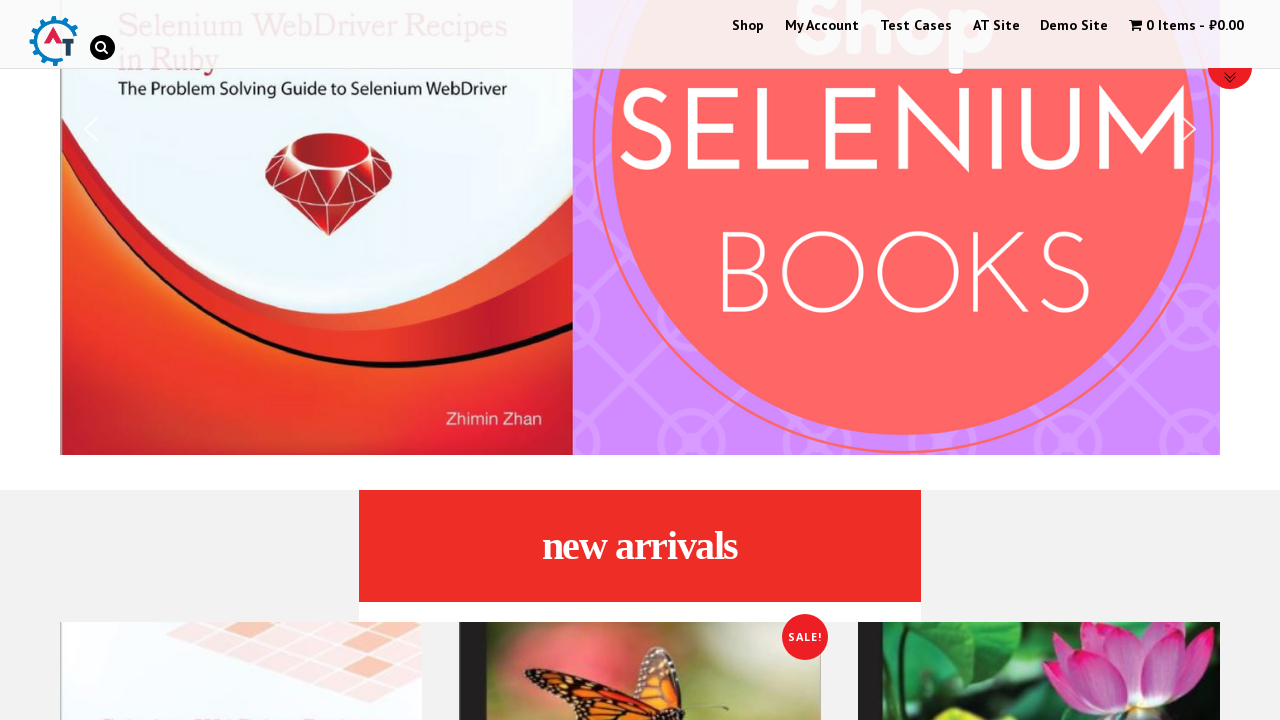

Clicked on Shop menu item at (748, 28) on #menu-item-40
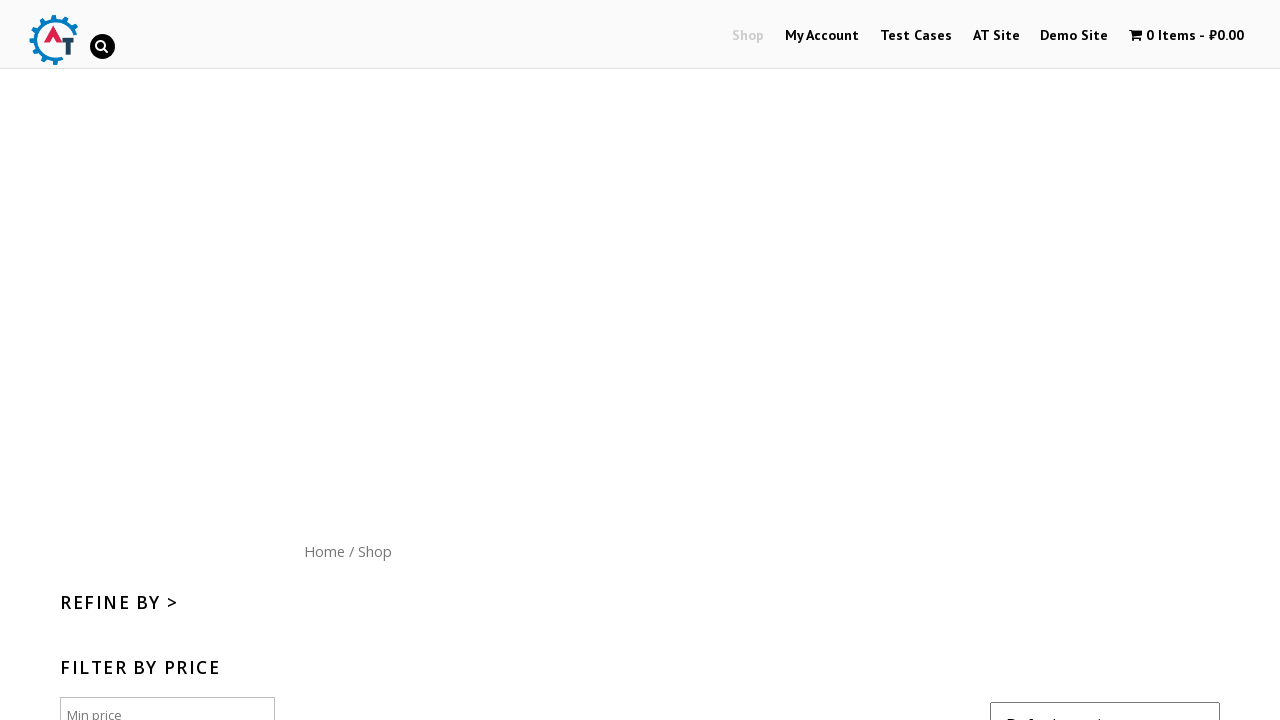

Shop page loaded and product with ID 182 is visible
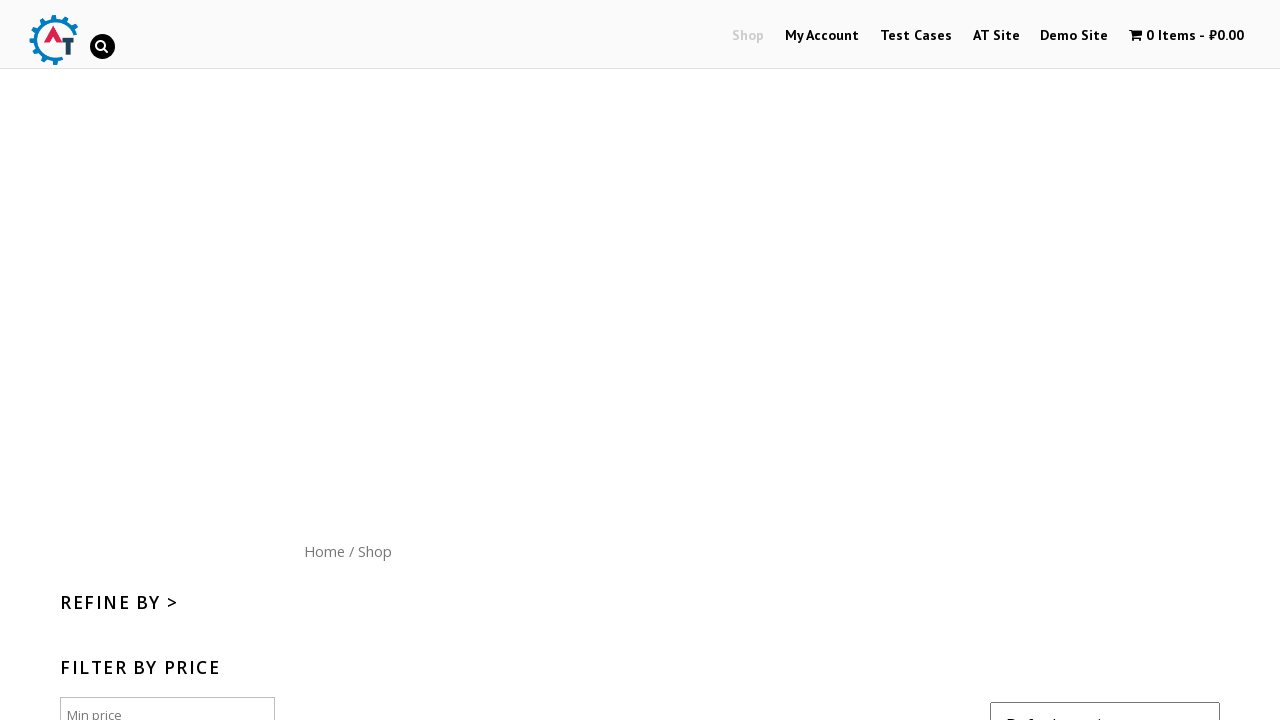

Clicked Add to Cart button for product ID 182 at (1115, 361) on [data-product_id='182']
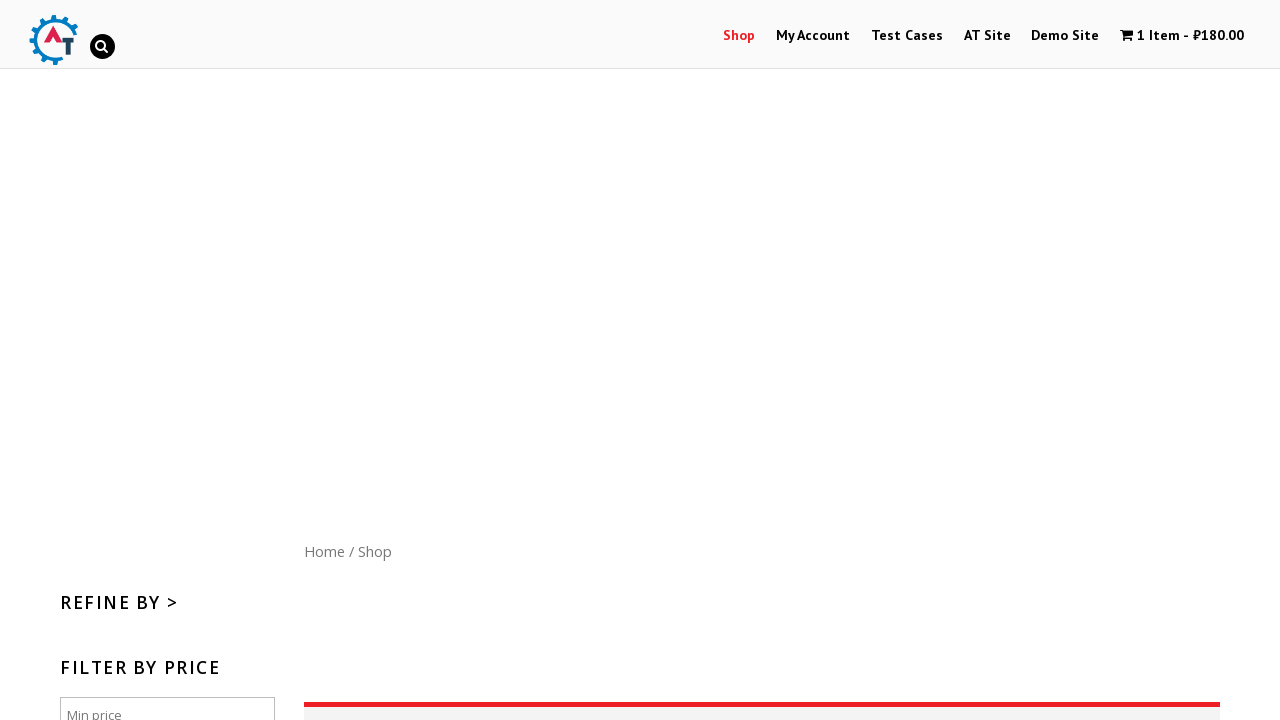

Cart contents element is now visible
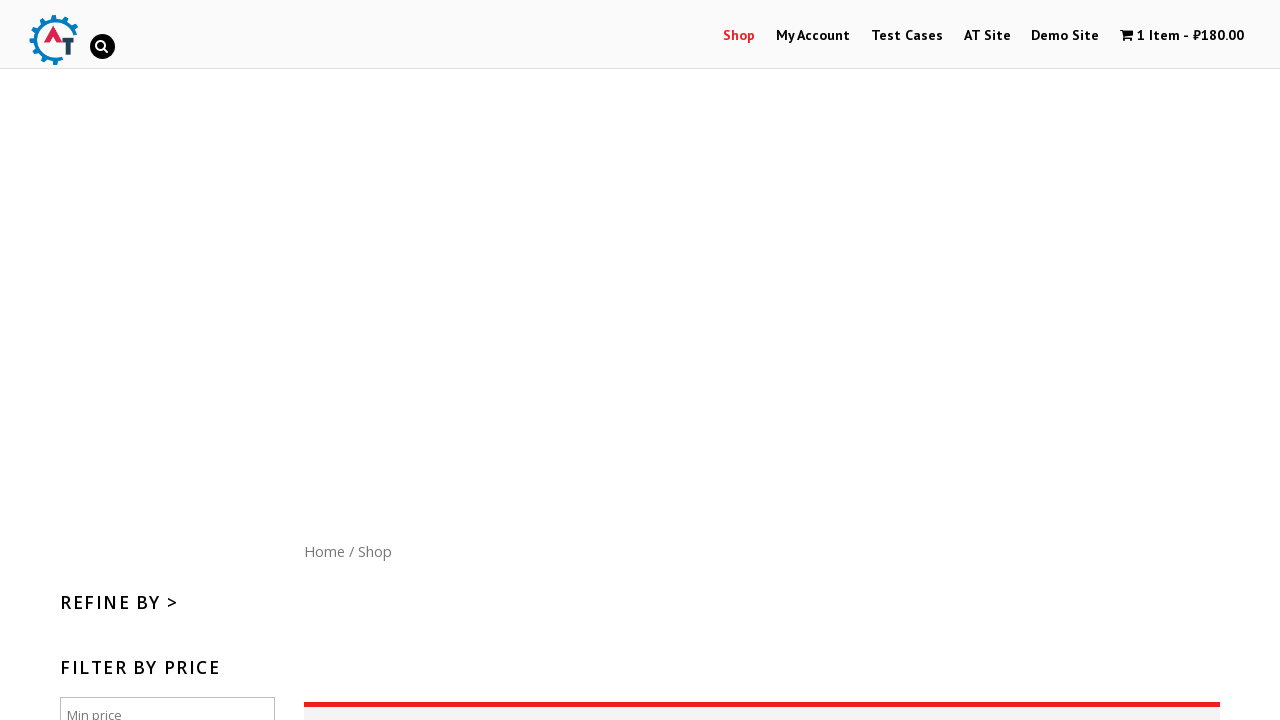

Clicked on cart contents to view cart at (1158, 36) on .cartcontents
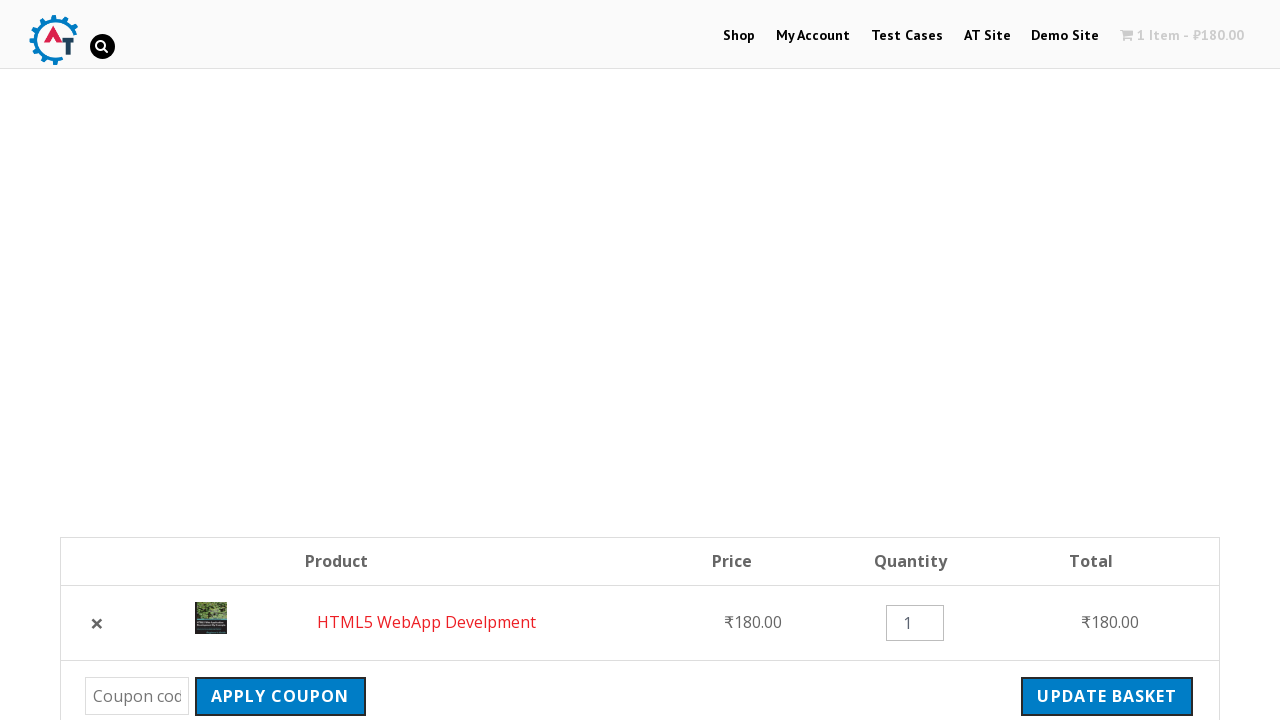

Cart page finished loading (networkidle)
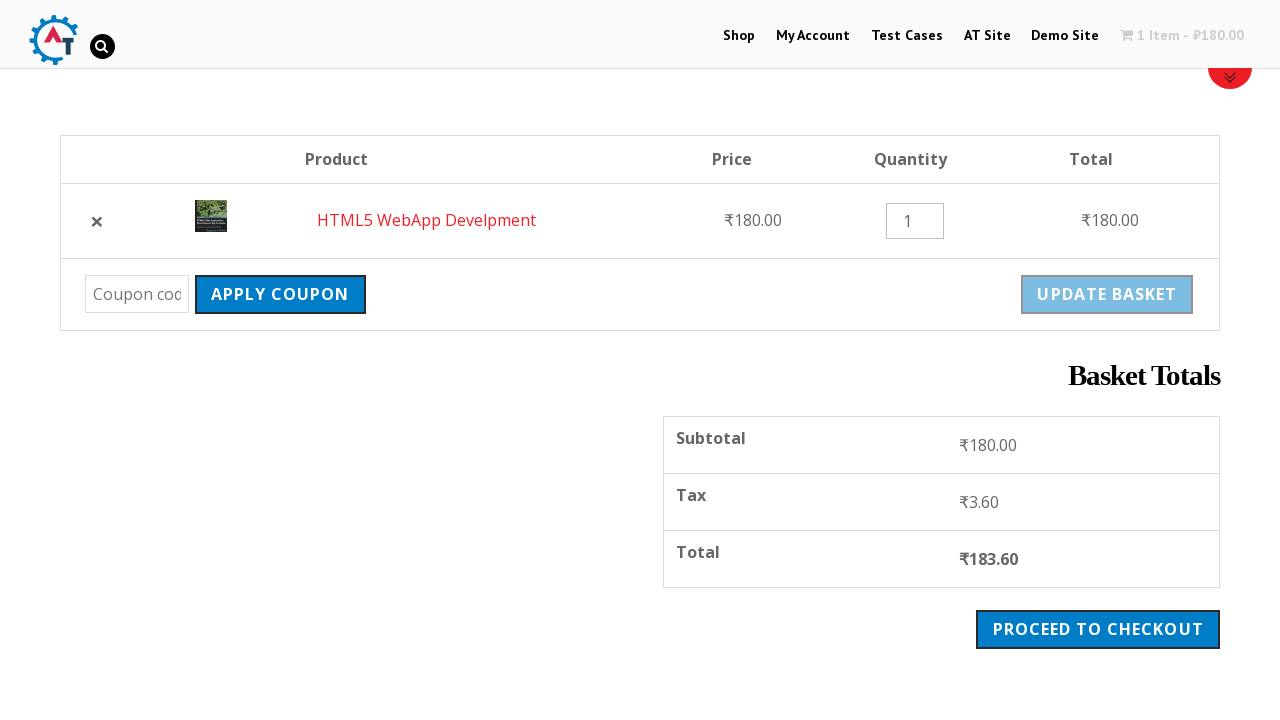

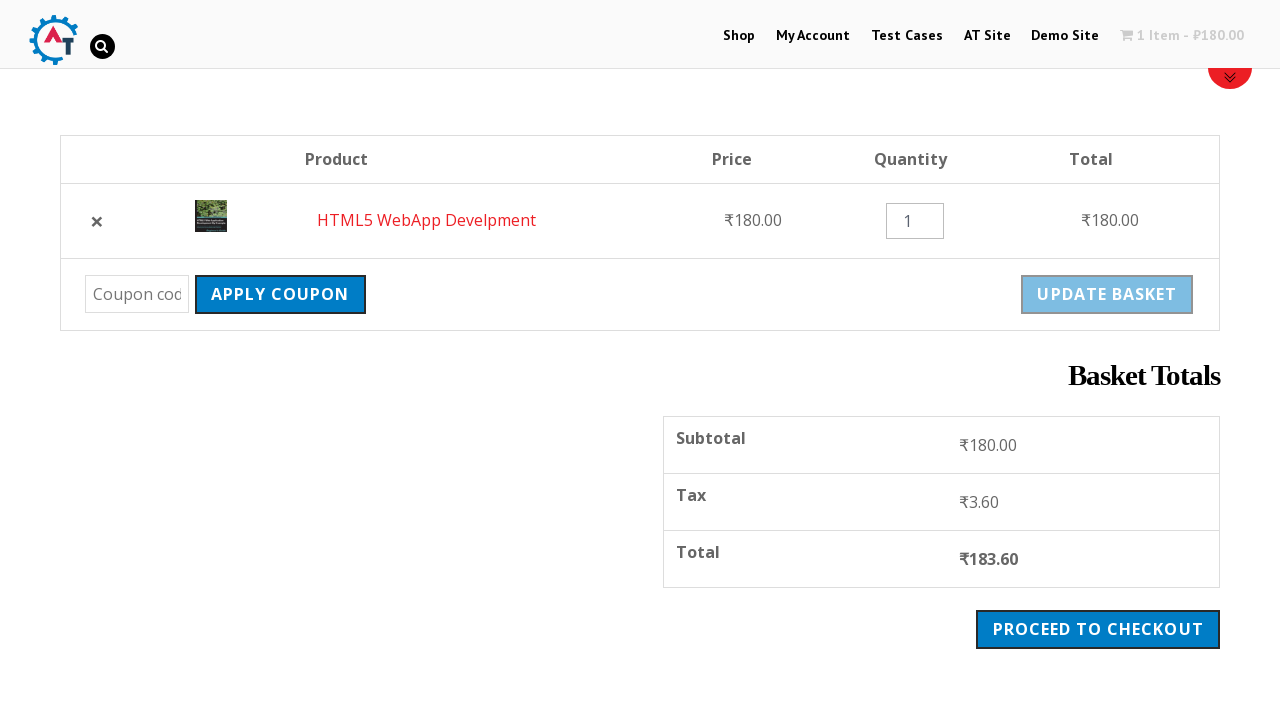